Navigates to the Rahul Shetty Academy Automation Practice page and waits for the page to fully load

Starting URL: https://rahulshettyacademy.com/AutomationPractice

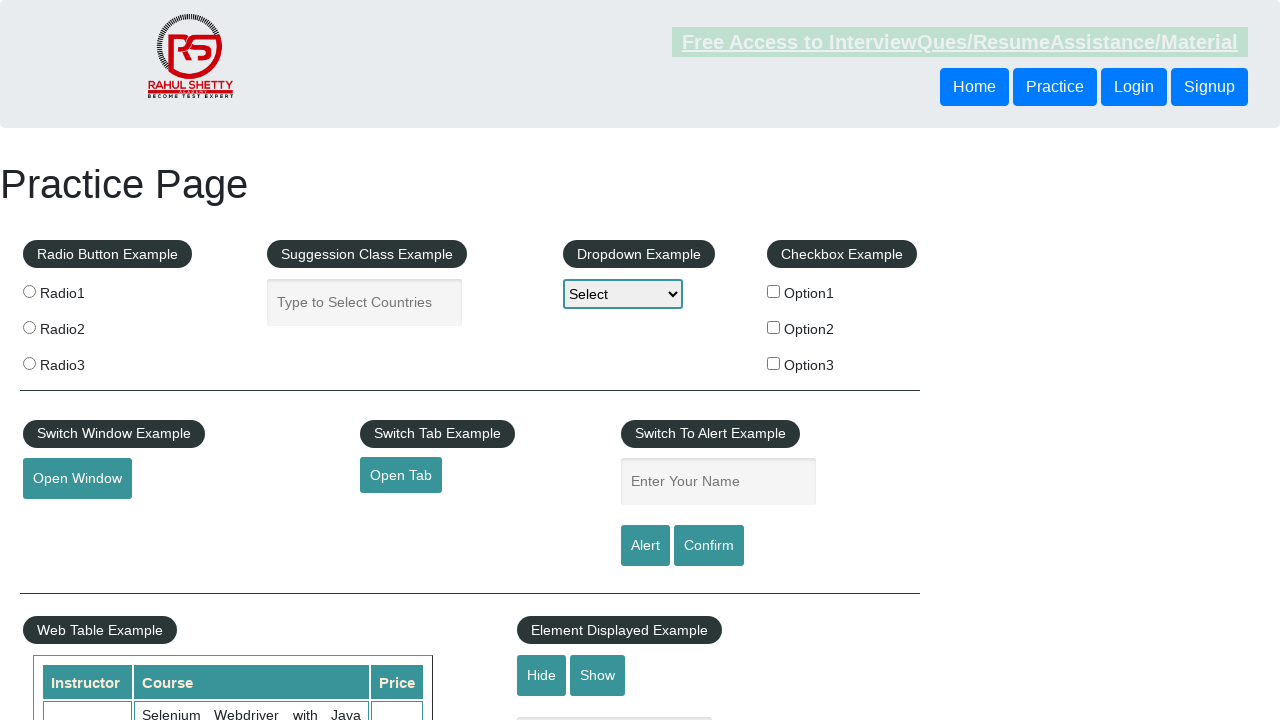

Navigated to Rahul Shetty Academy Automation Practice page
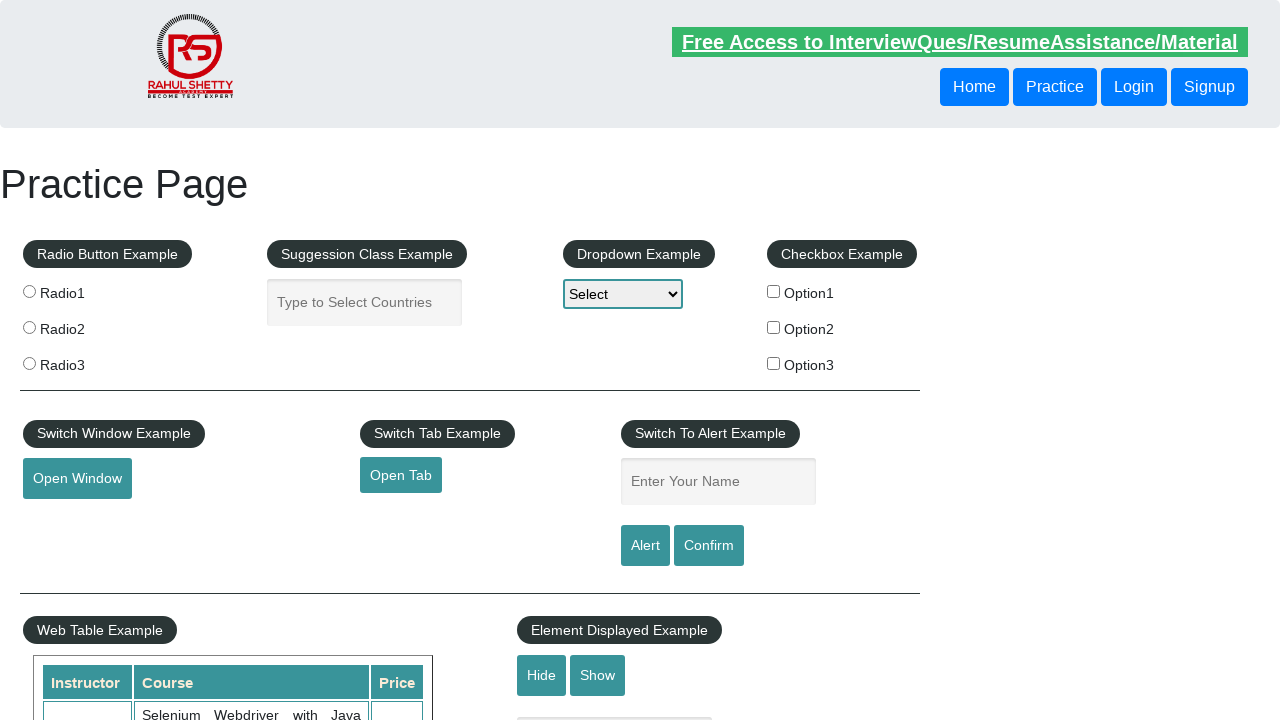

Page fully loaded - network idle state reached
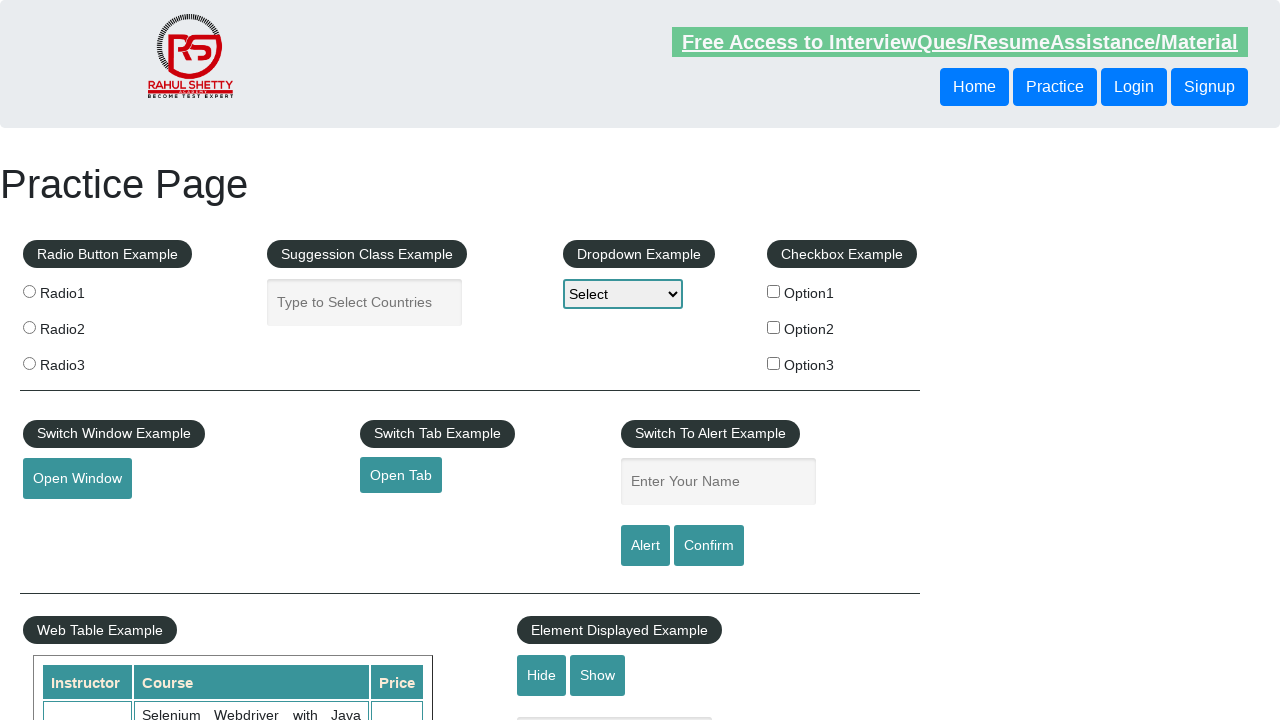

Body element is visible - page content loaded
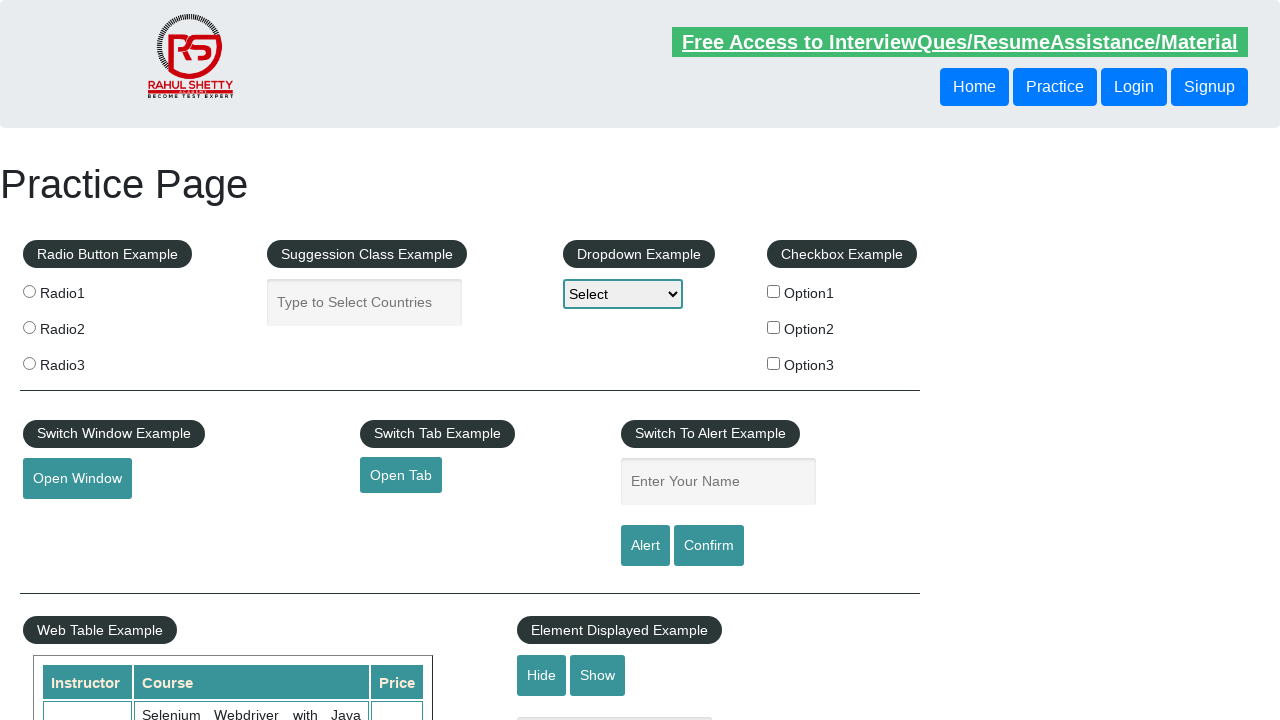

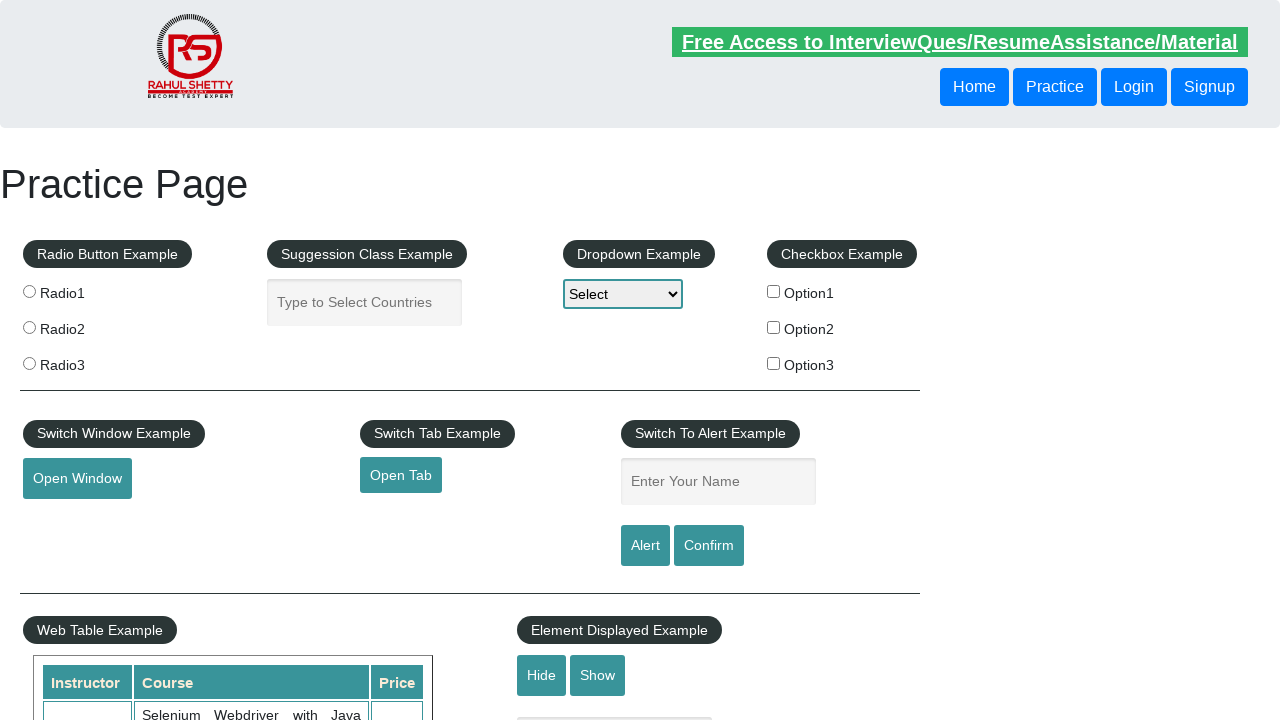